Navigates to Playwright documentation site and clicks on the "Get started" link to test navigation functionality

Starting URL: https://playwright.dev/

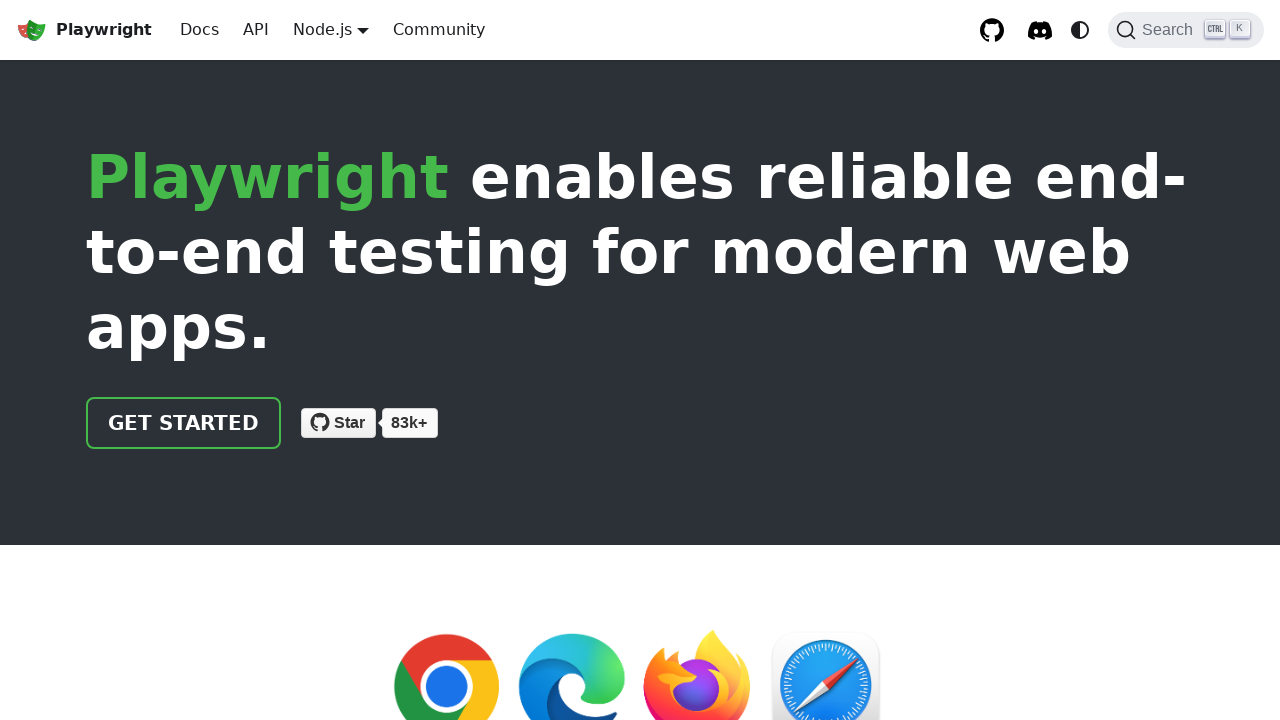

Clicked on 'Get started' link in Playwright documentation at (184, 423) on //a[contains(text(),'Get started')]
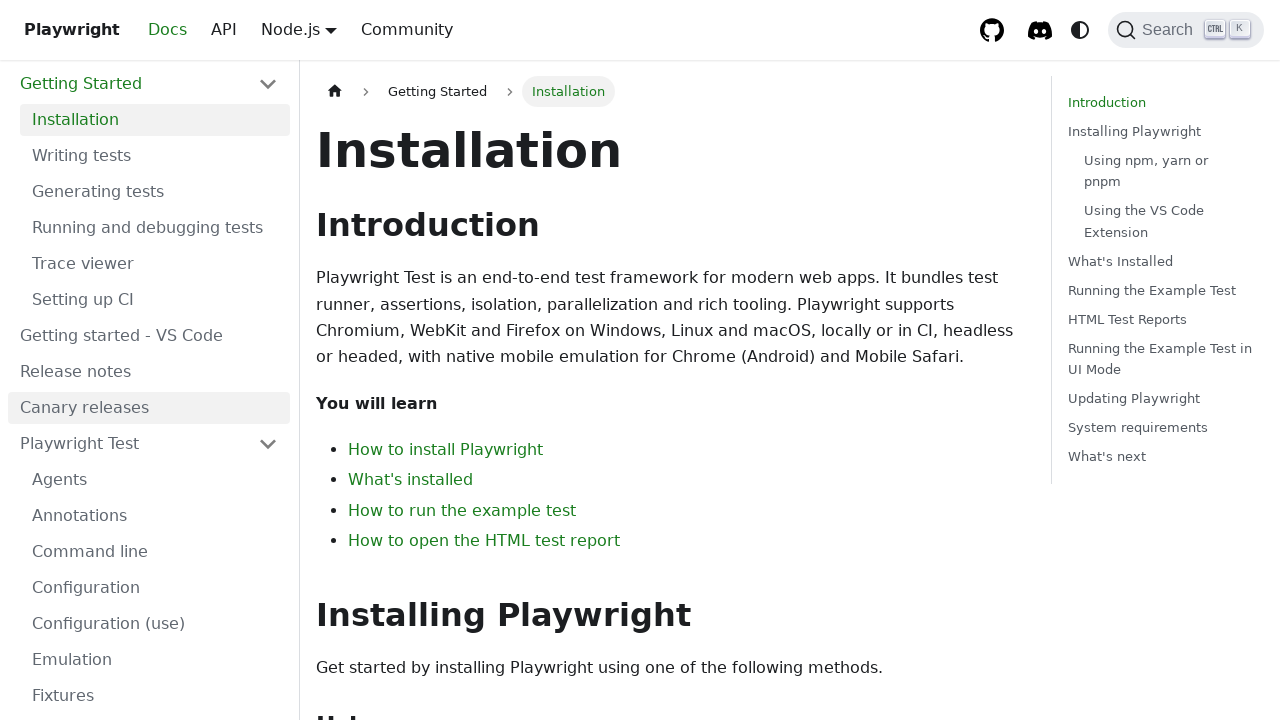

Page loaded and h1 heading element is present
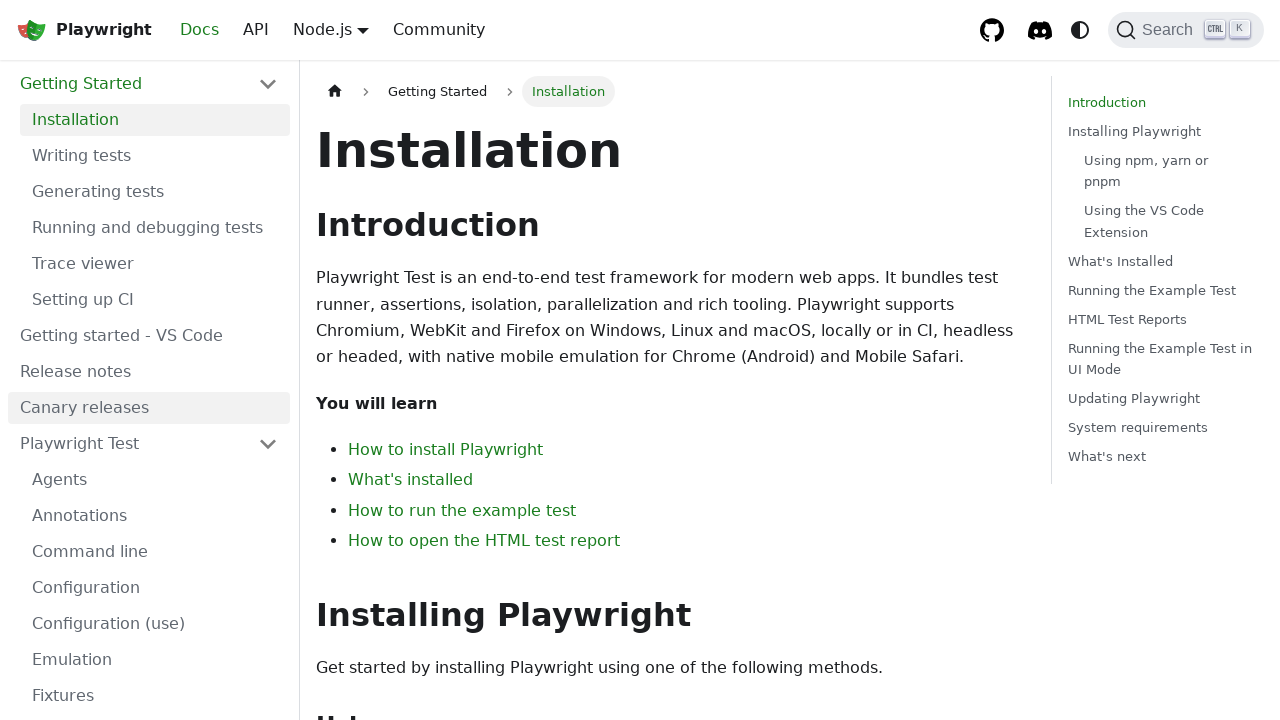

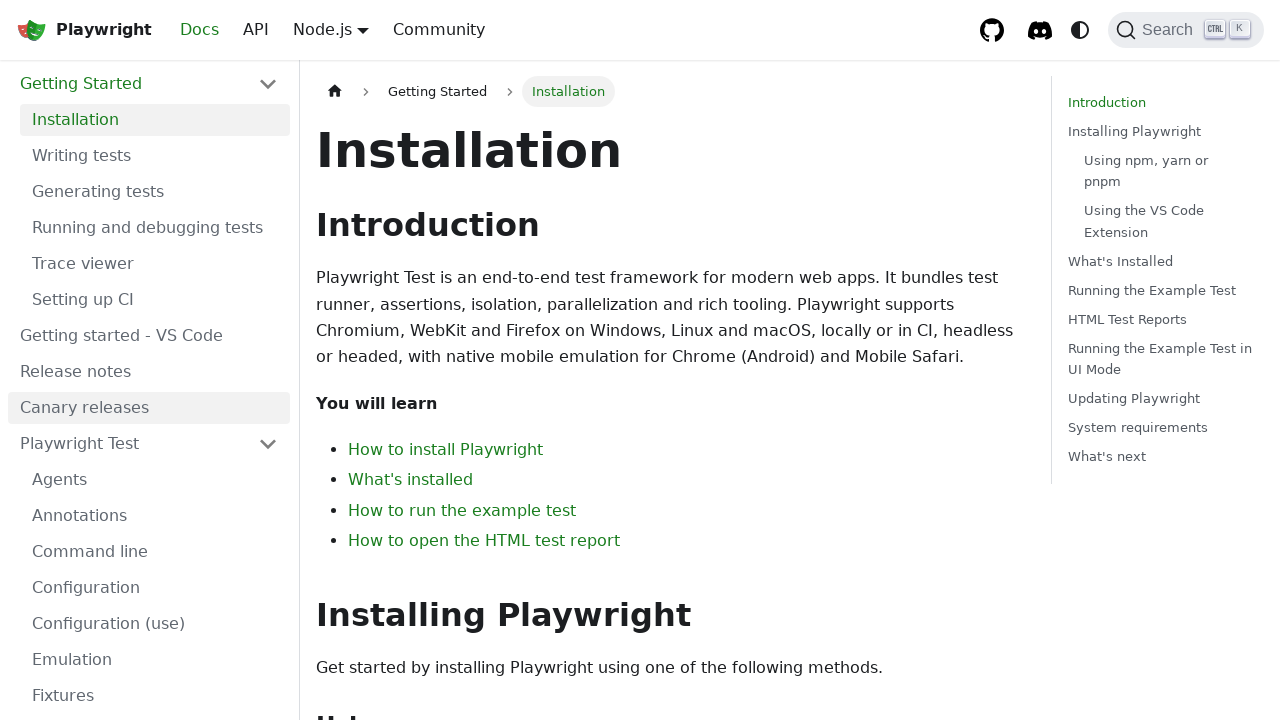